Tests the resizable UI element on jQuery UI demo page by dragging the resize handle to increase the element's size

Starting URL: https://jqueryui.com/resizable/

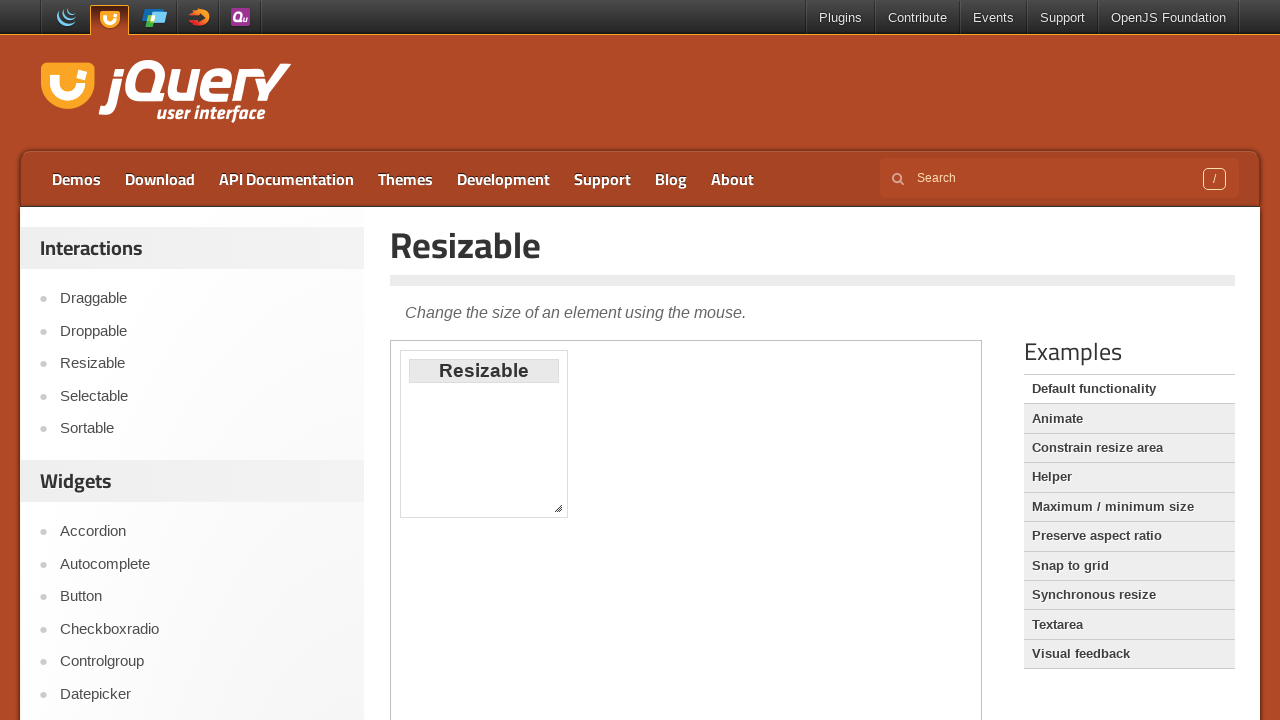

Navigated to jQuery UI resizable demo page
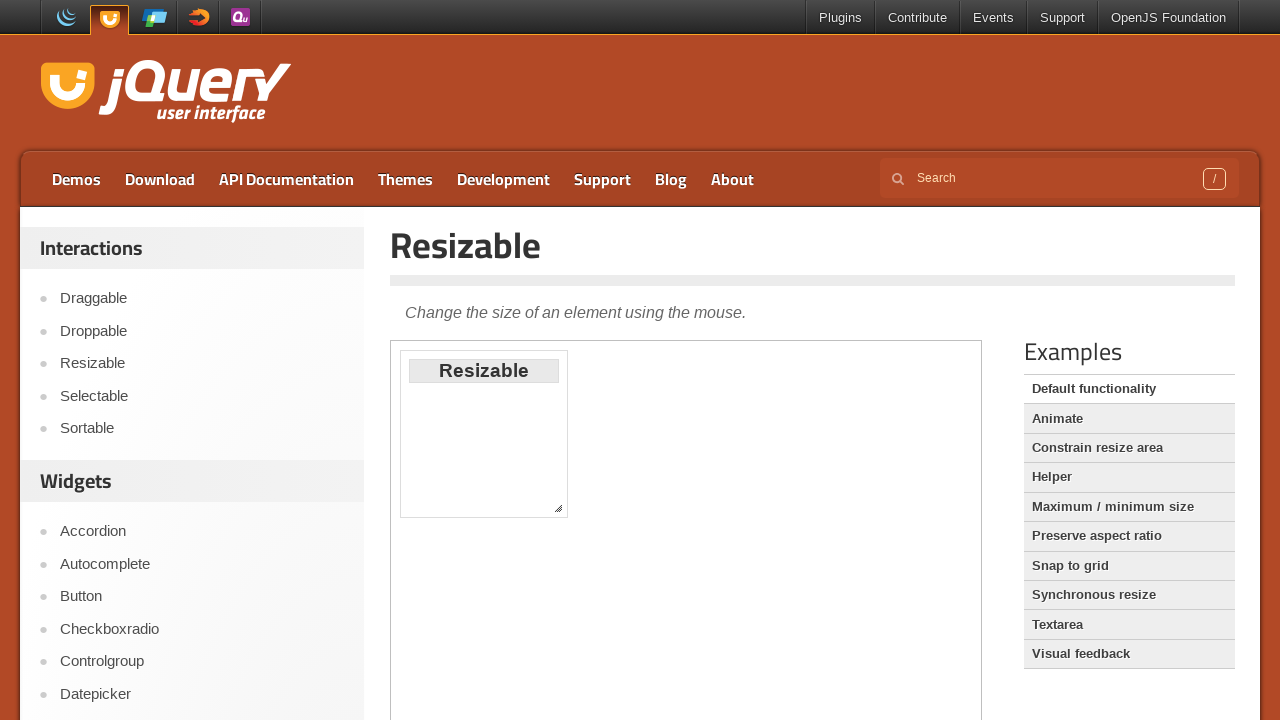

Located iframe containing resizable element
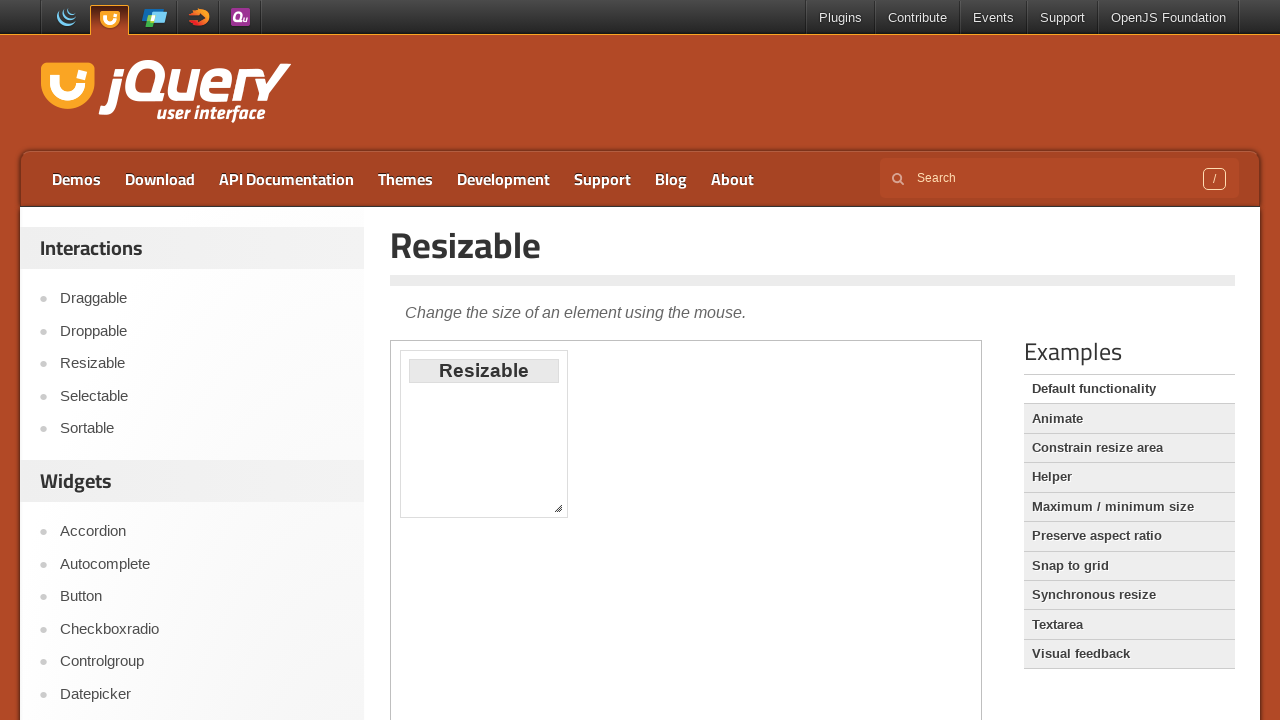

Located southeast resize handle
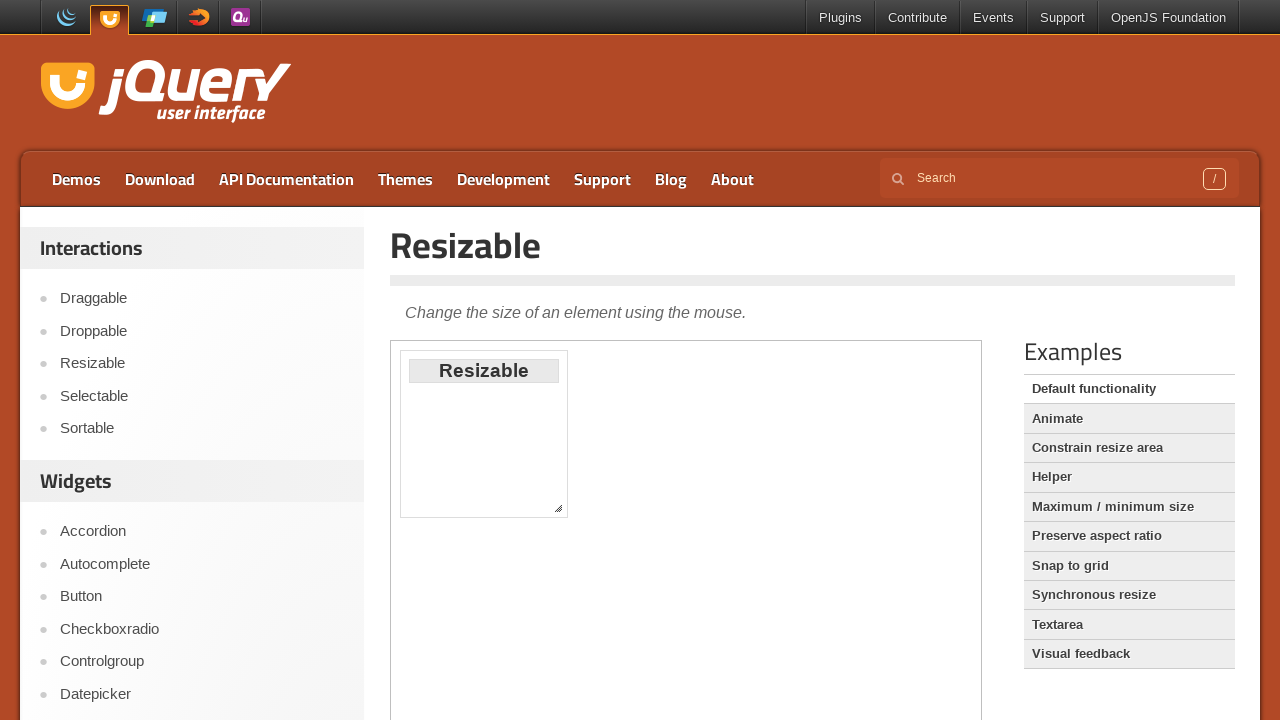

Retrieved resize handle bounding box coordinates
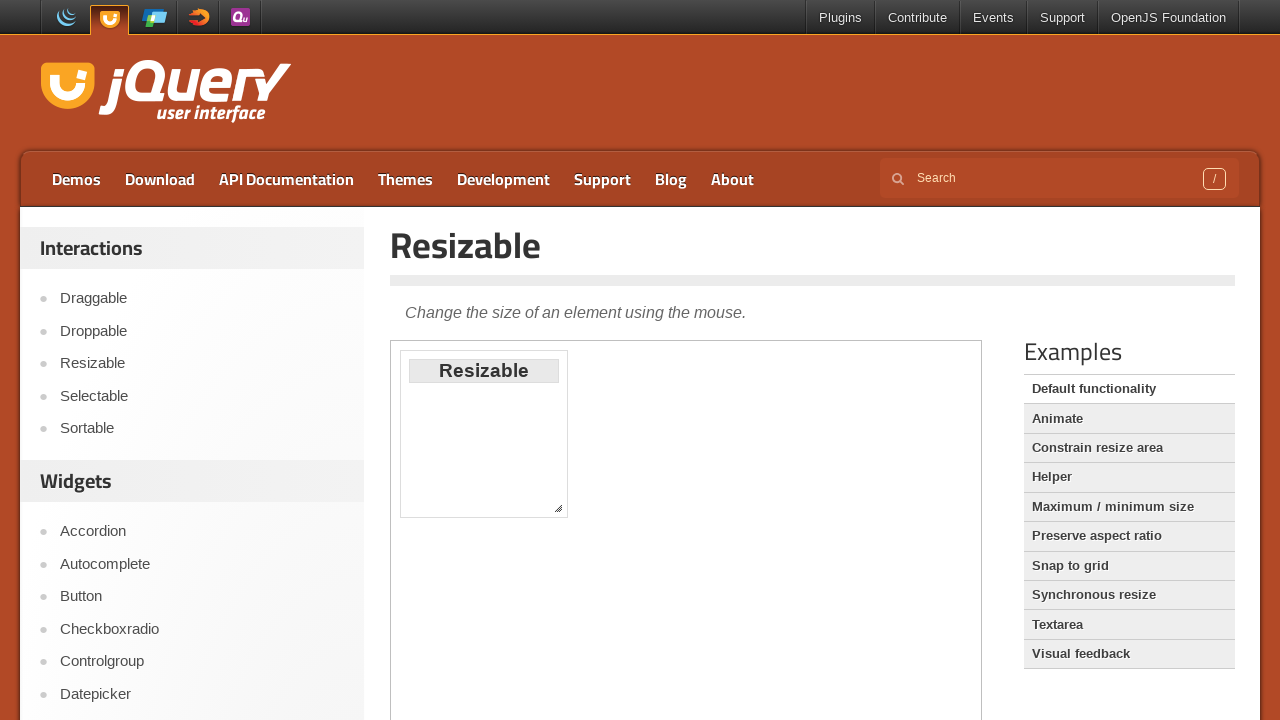

Moved mouse to center of resize handle at (558, 508)
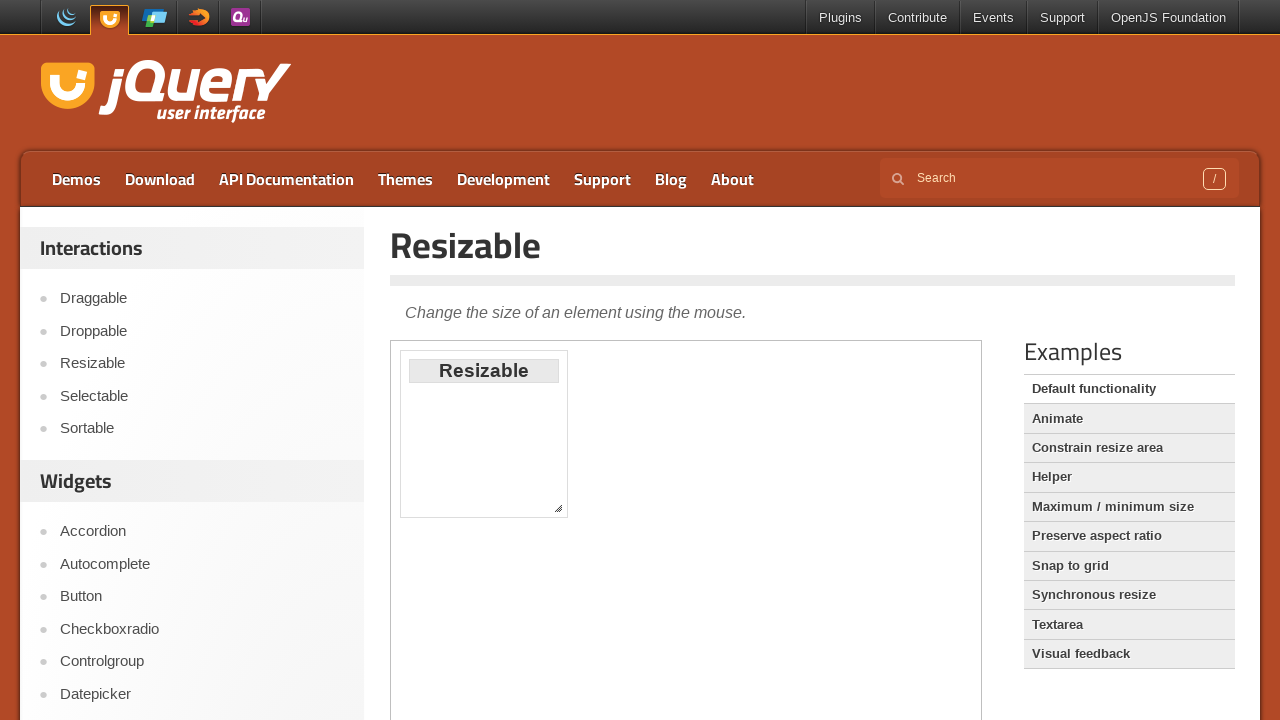

Pressed mouse button down on resize handle at (558, 508)
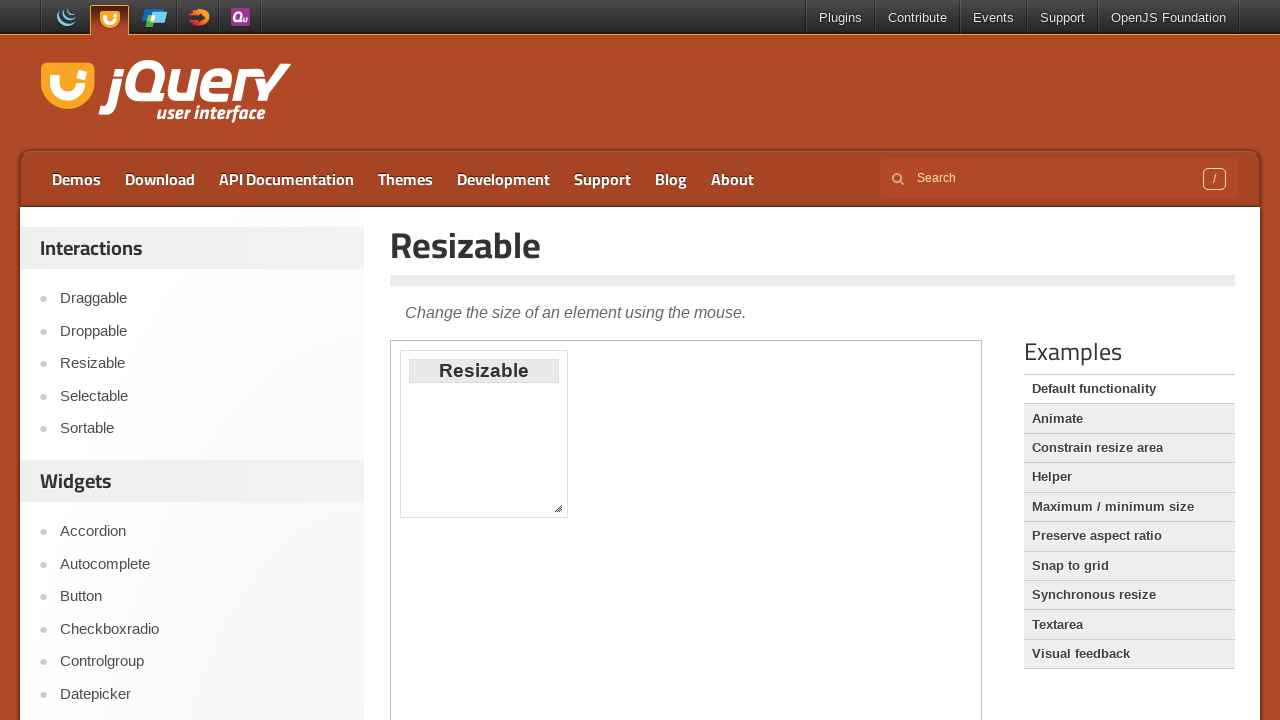

Dragged resize handle 100px right and 150px down at (658, 658)
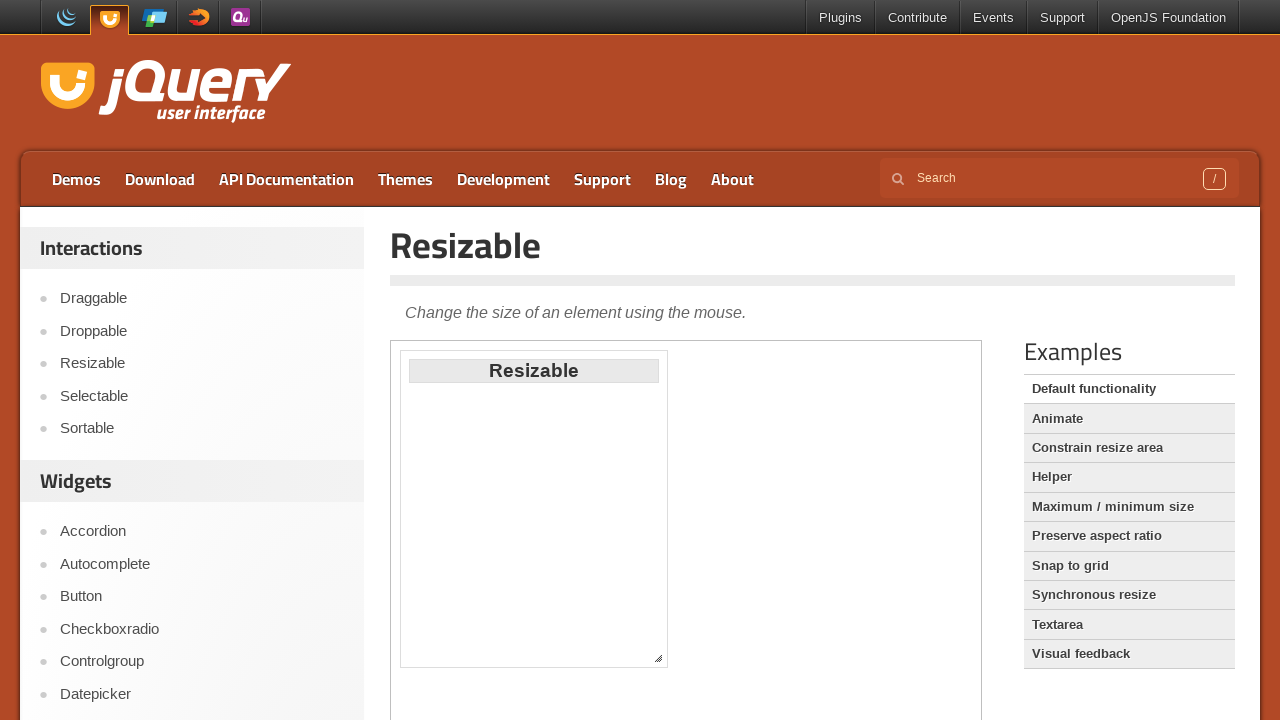

Released mouse button to complete resize operation at (658, 658)
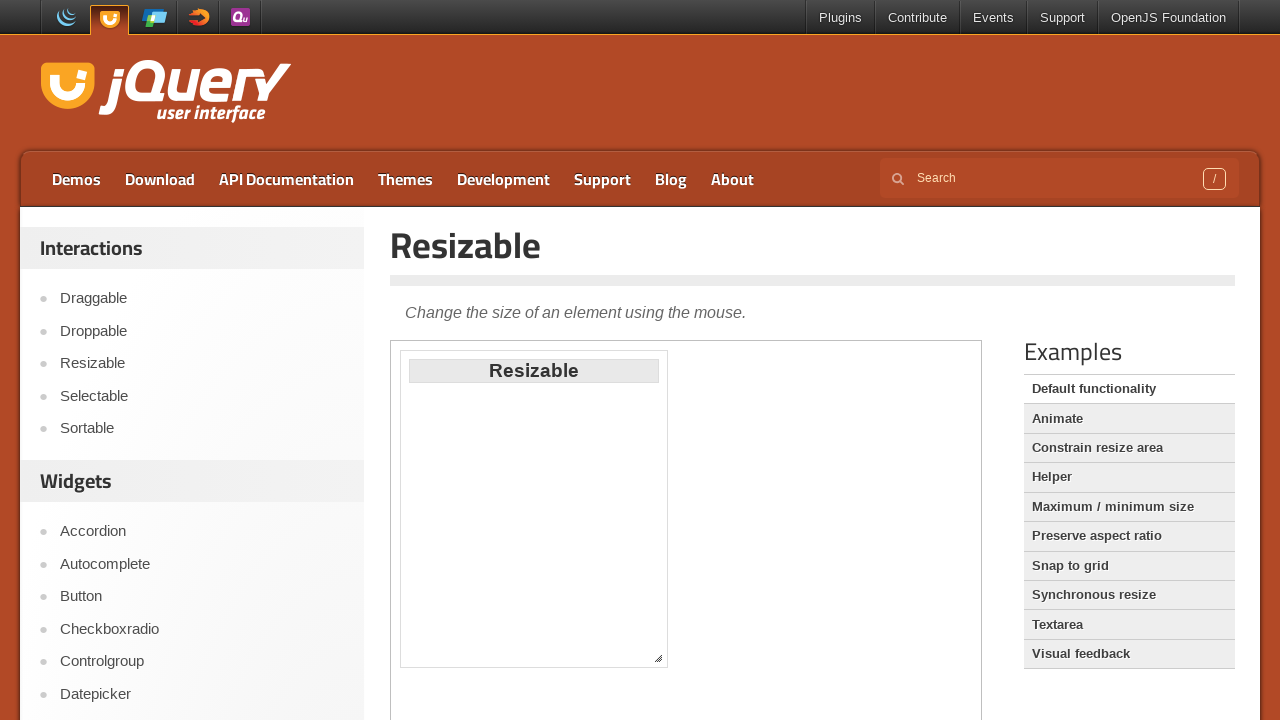

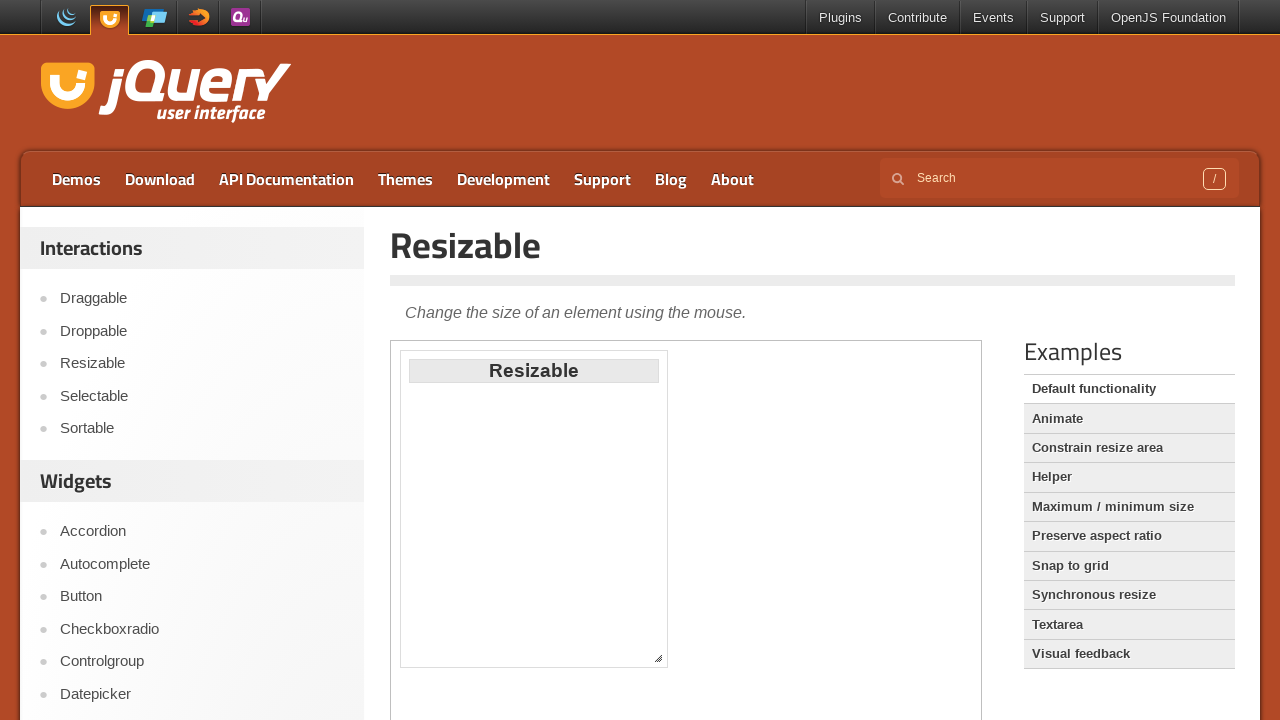